Clicks the add button to open a modal and verifies the 'Enviar' (Submit) button is present

Starting URL: https://test-a-pet.vercel.app/

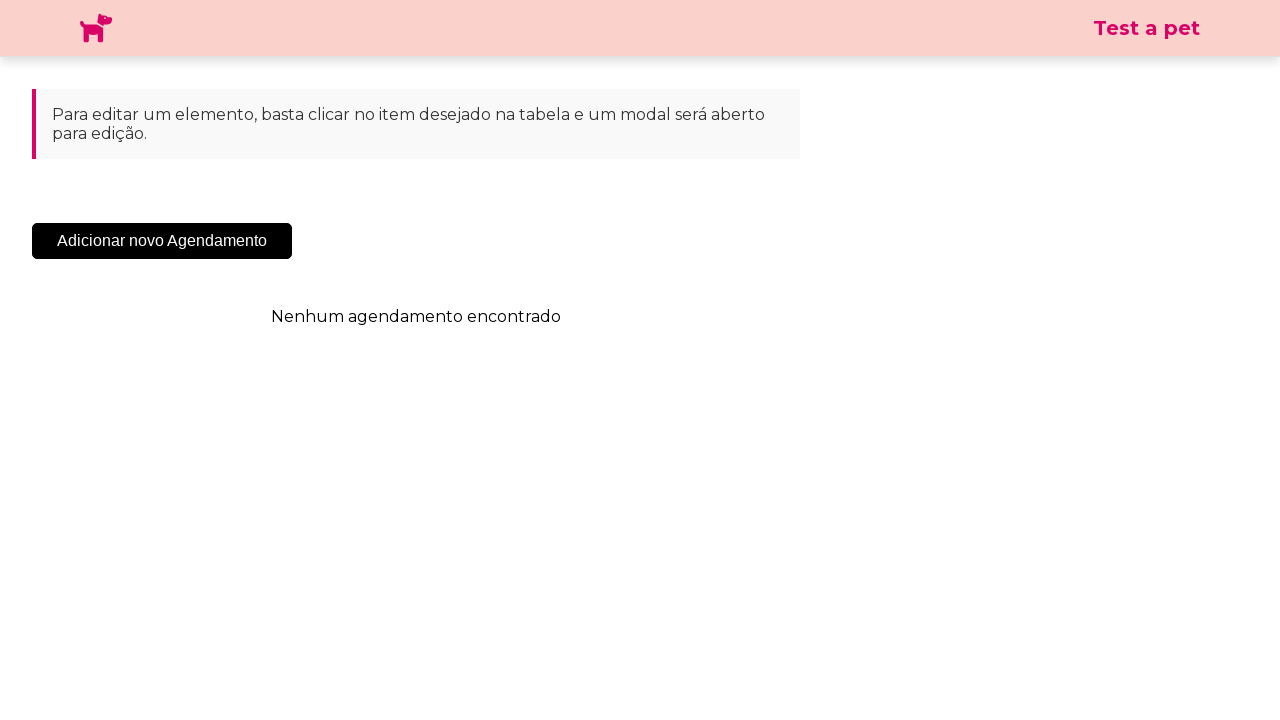

Clicked the 'Adicionar' (Add) button to open modal at (162, 241) on .sc-cHqXqK.kZzwzX
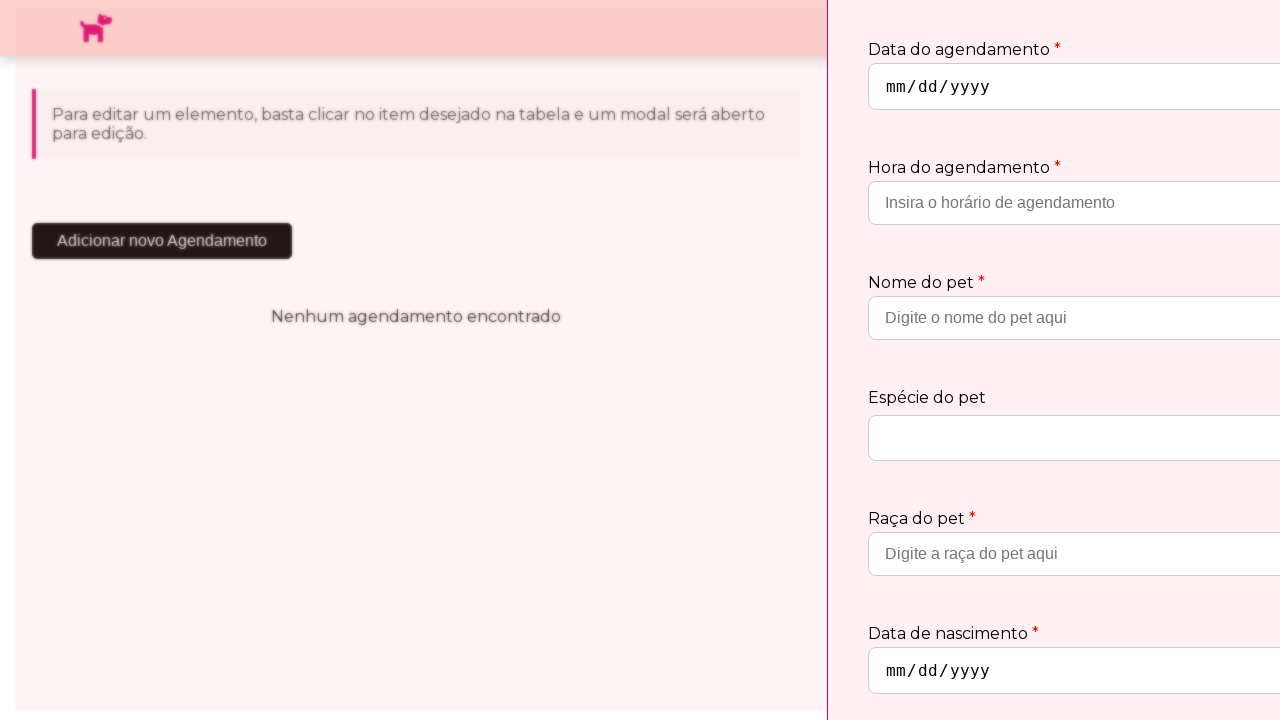

Modal loaded and 'Enviar' (Submit) button appeared
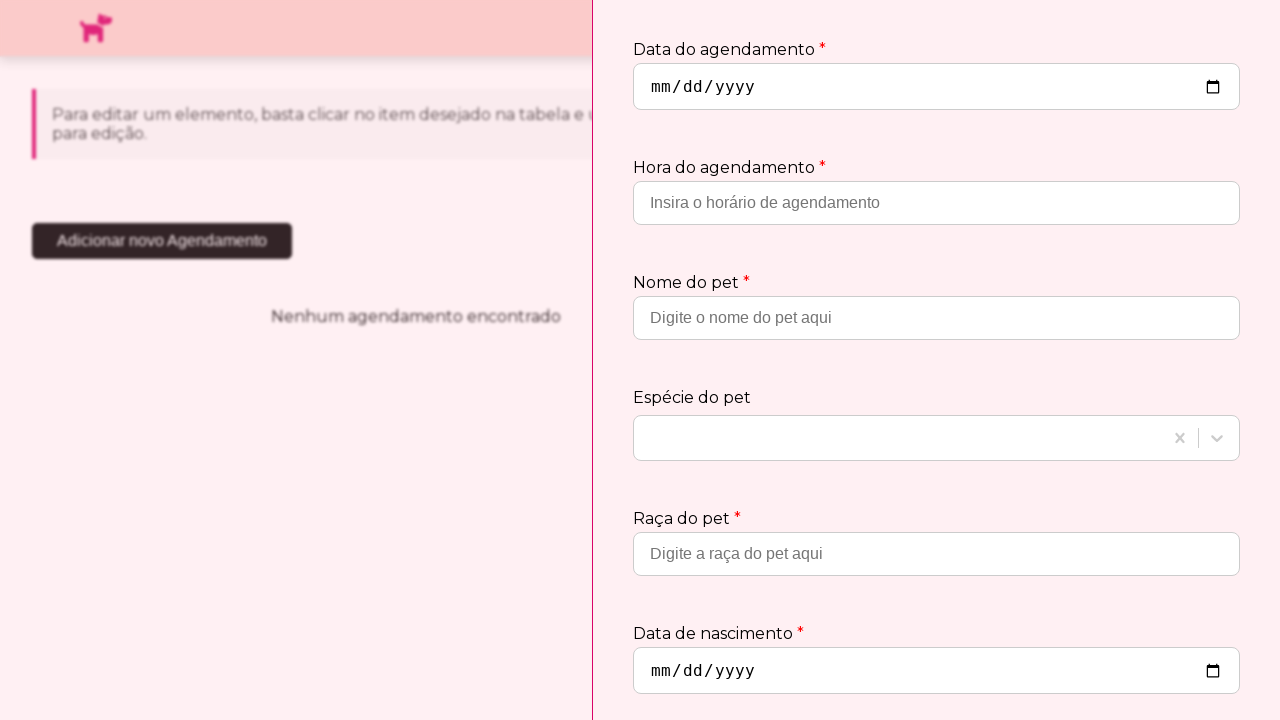

Verified 'Enviar' (Submit) button is visible
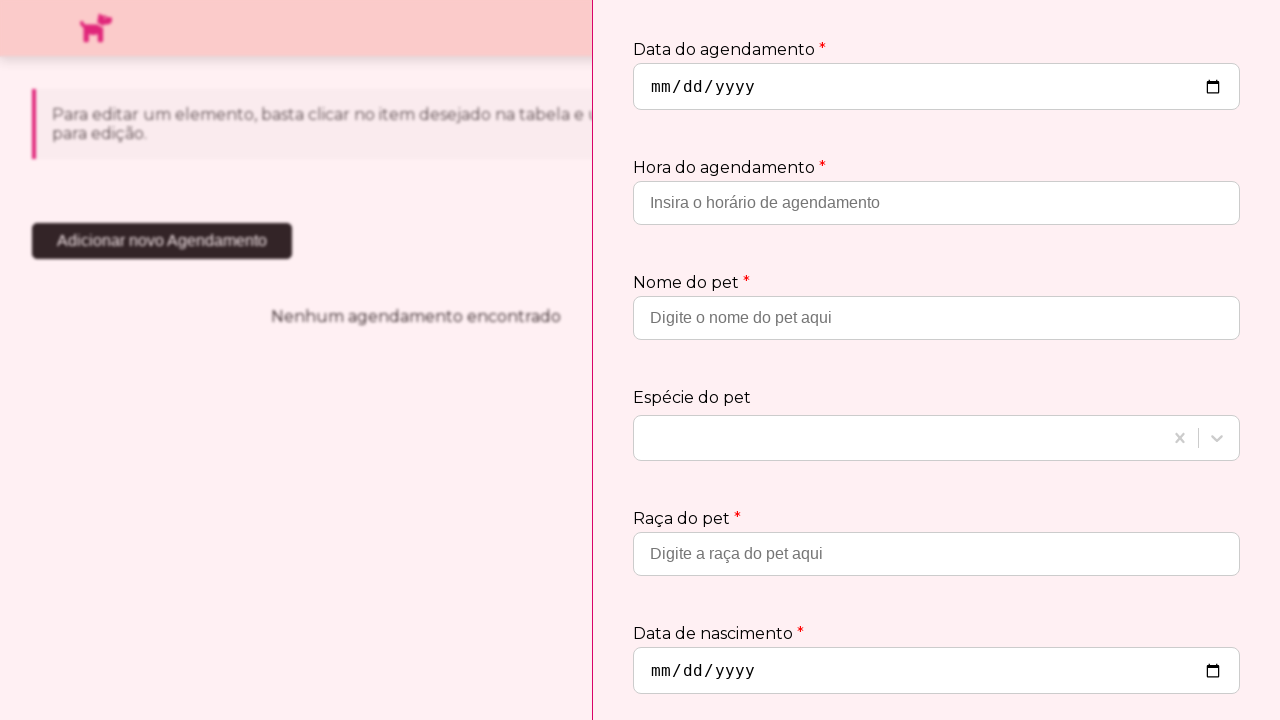

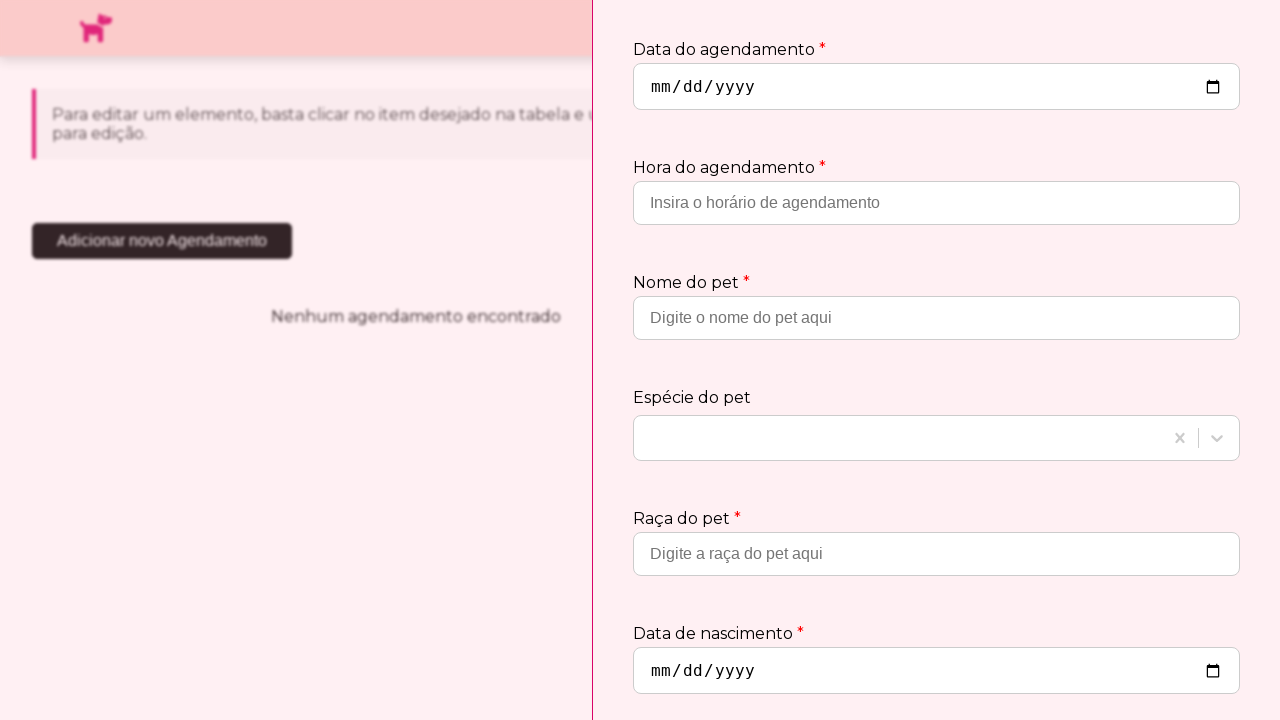